Tests filtering to display only active (non-completed) items.

Starting URL: https://demo.playwright.dev/todomvc

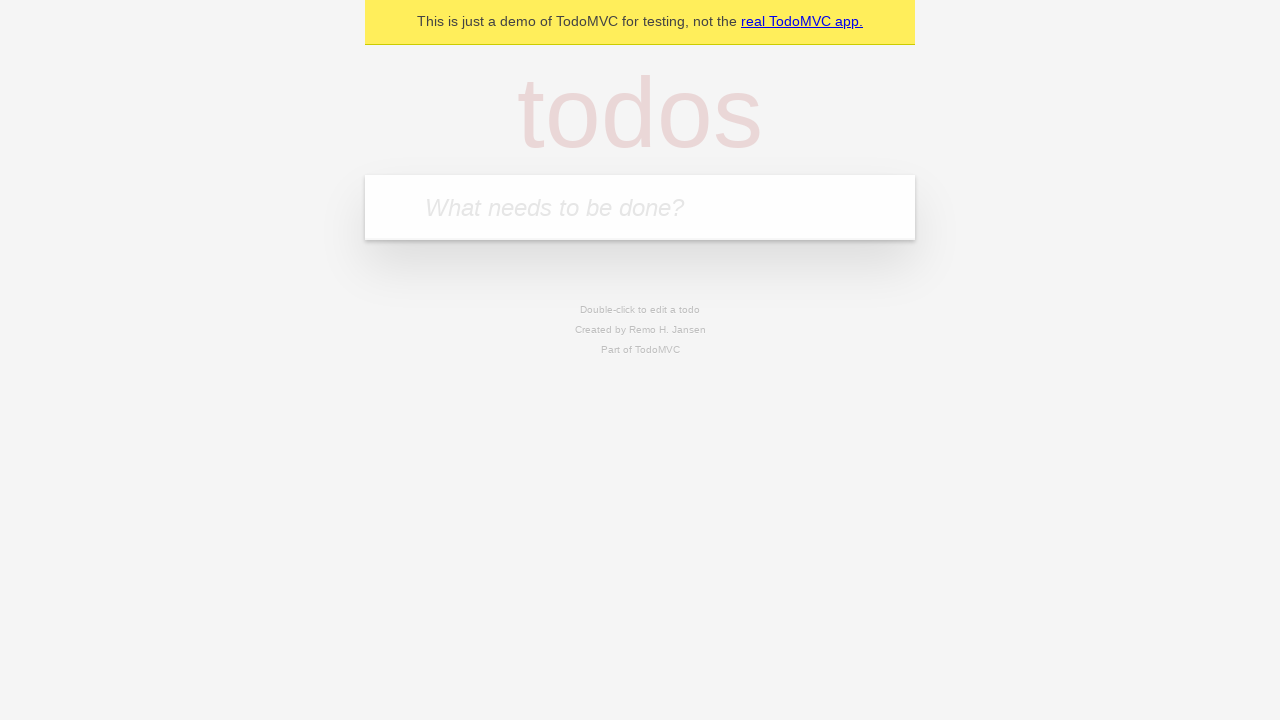

Filled first todo input with 'buy some cheese' on .new-todo
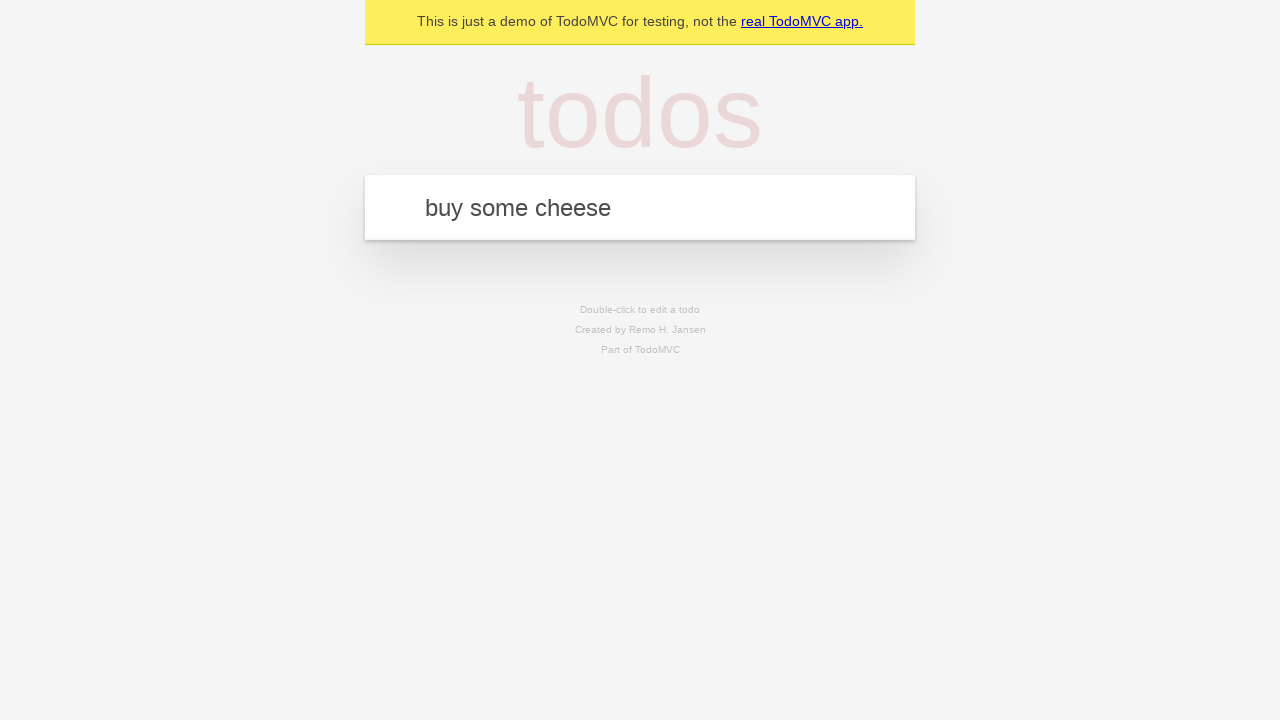

Pressed Enter to add first todo on .new-todo
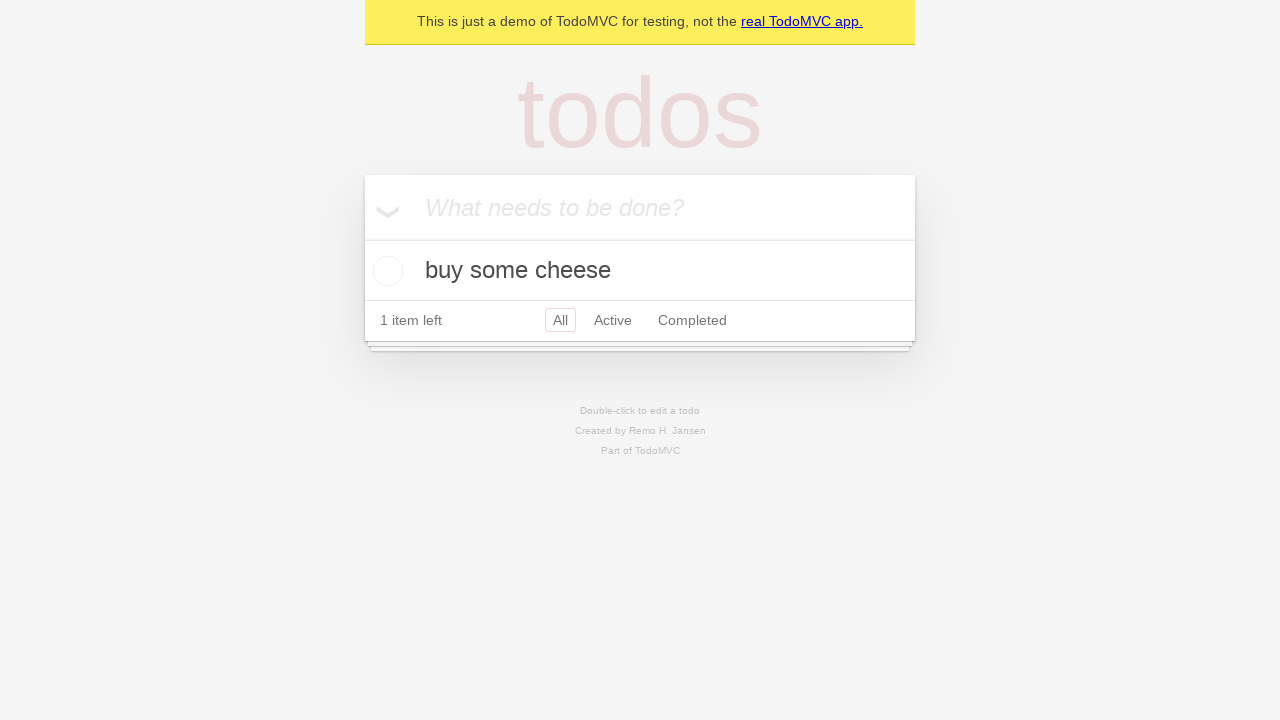

Filled second todo input with 'feed the cat' on .new-todo
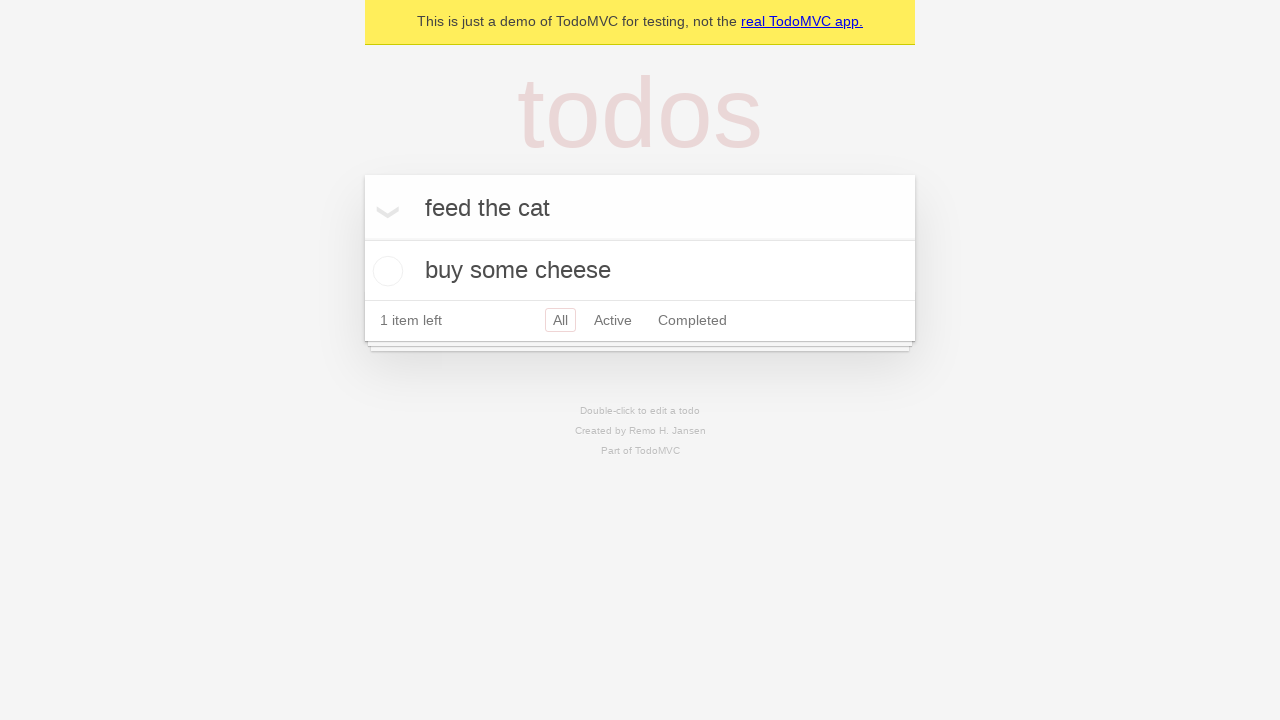

Pressed Enter to add second todo on .new-todo
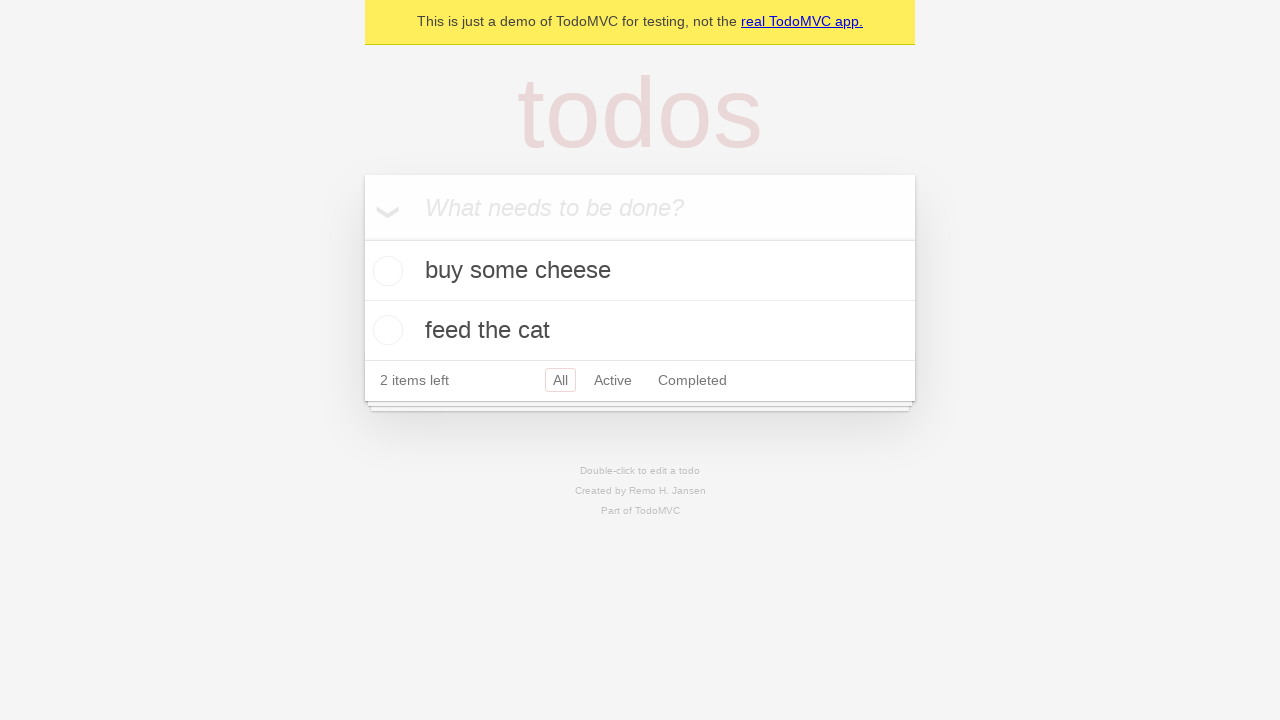

Filled third todo input with 'book a doctors appointment' on .new-todo
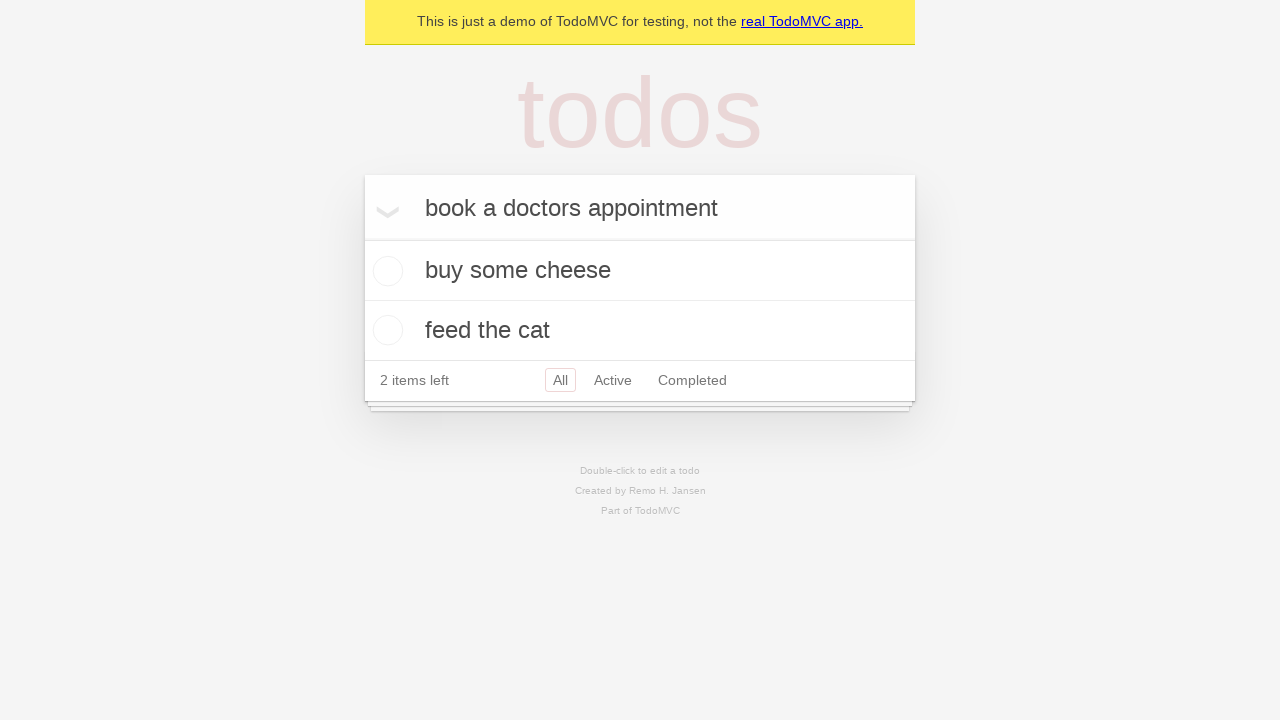

Pressed Enter to add third todo on .new-todo
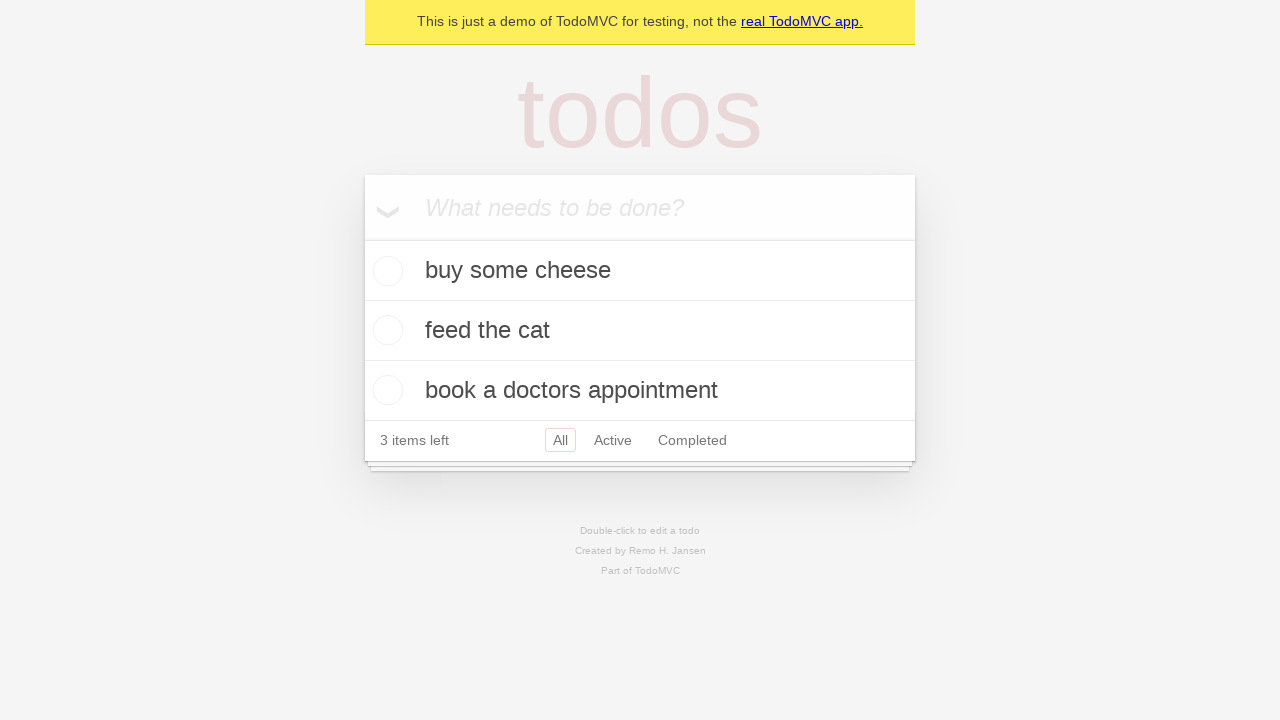

Marked second todo as completed at (385, 330) on .todo-list li .toggle >> nth=1
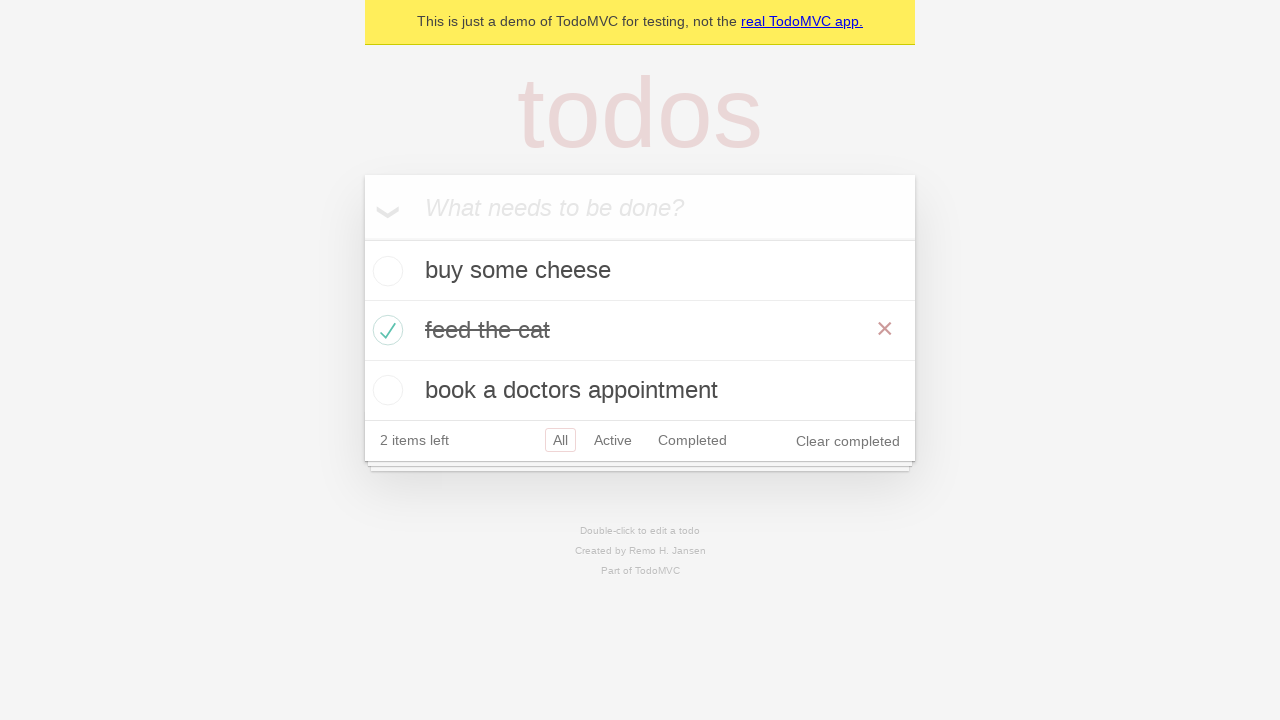

Clicked Active filter to display only active items at (613, 440) on internal:role=link[name="Active"i]
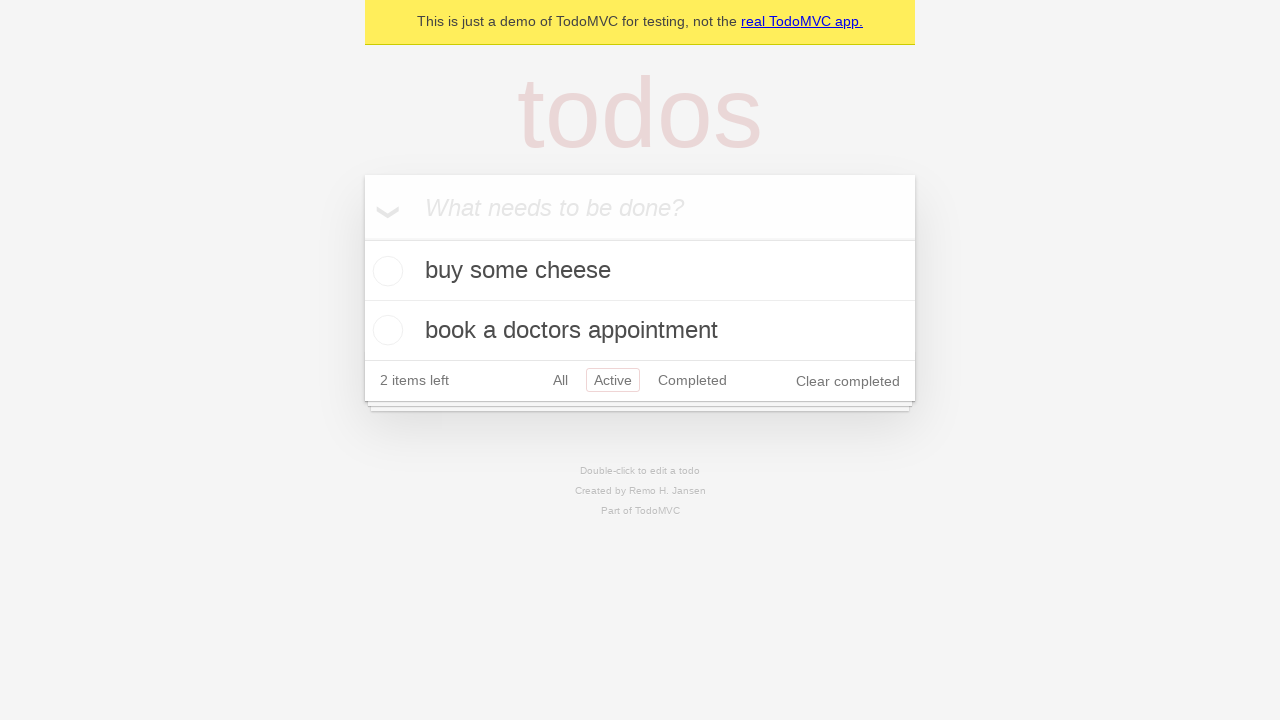

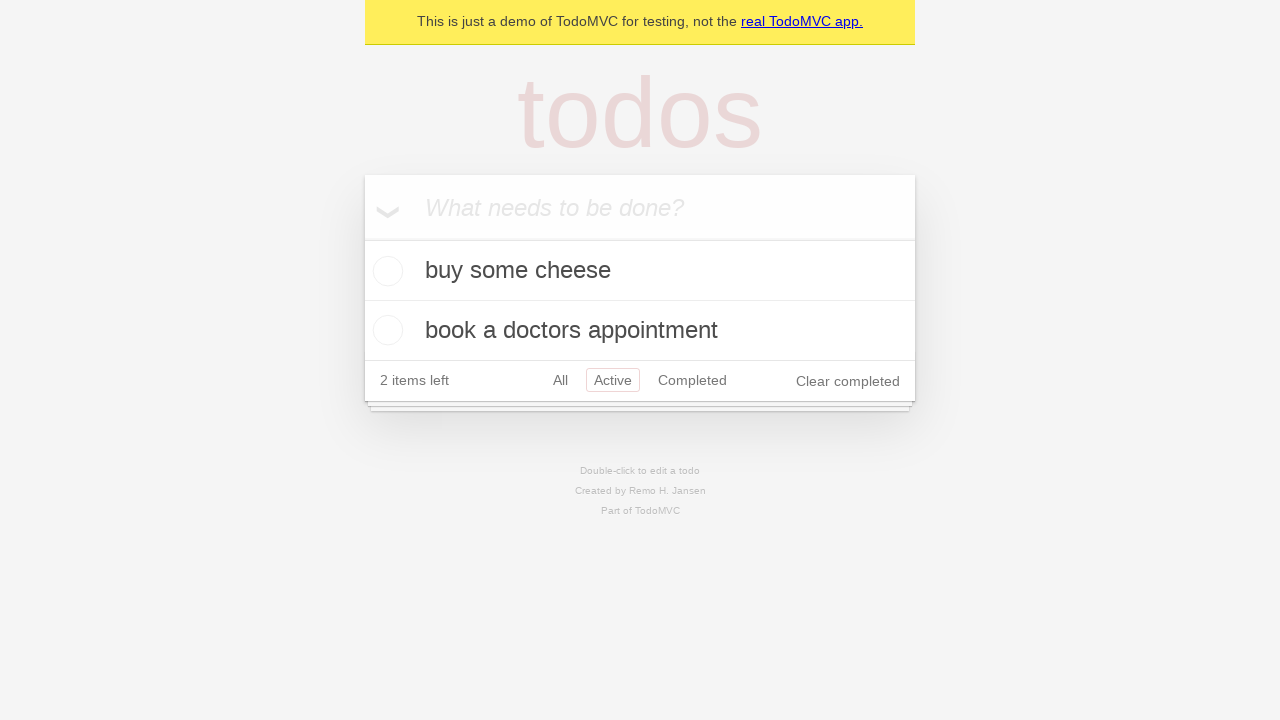